Tests the 2048 game by pressing the left arrow key and verifying tiles are displayed

Starting URL: https://4ark.me/2048/

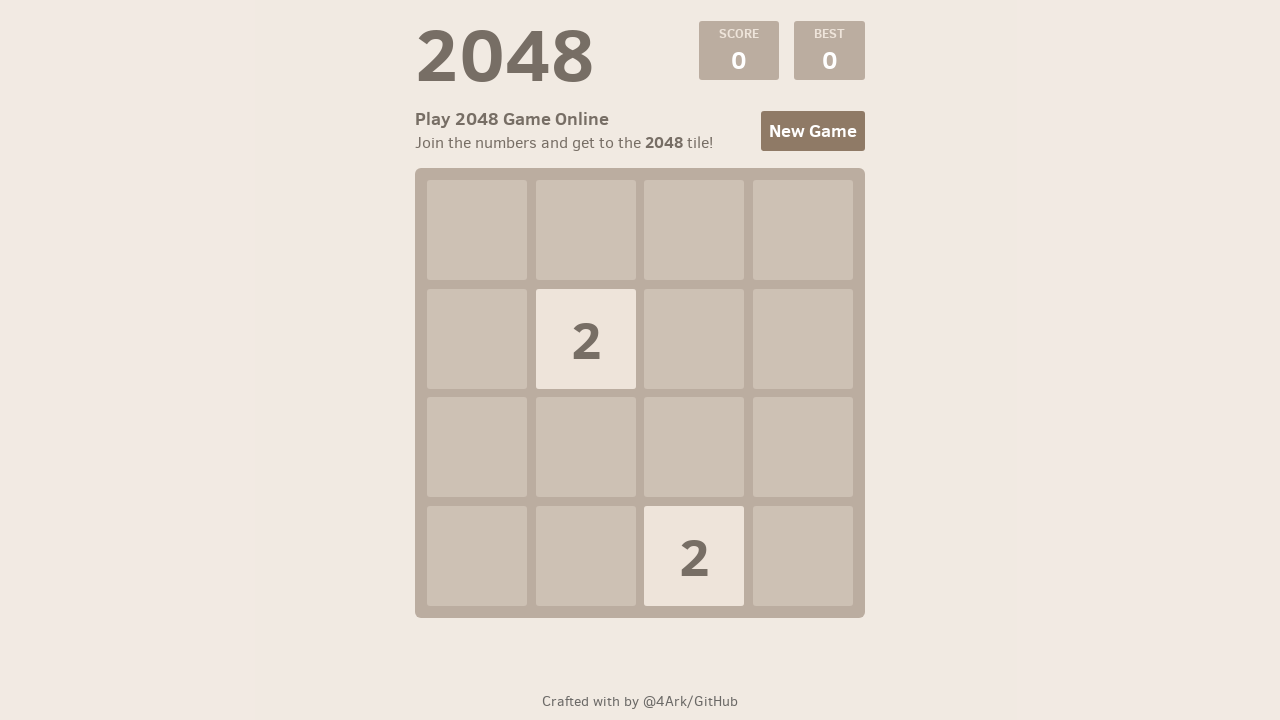

Waited for game tiles to load on 2048 game board
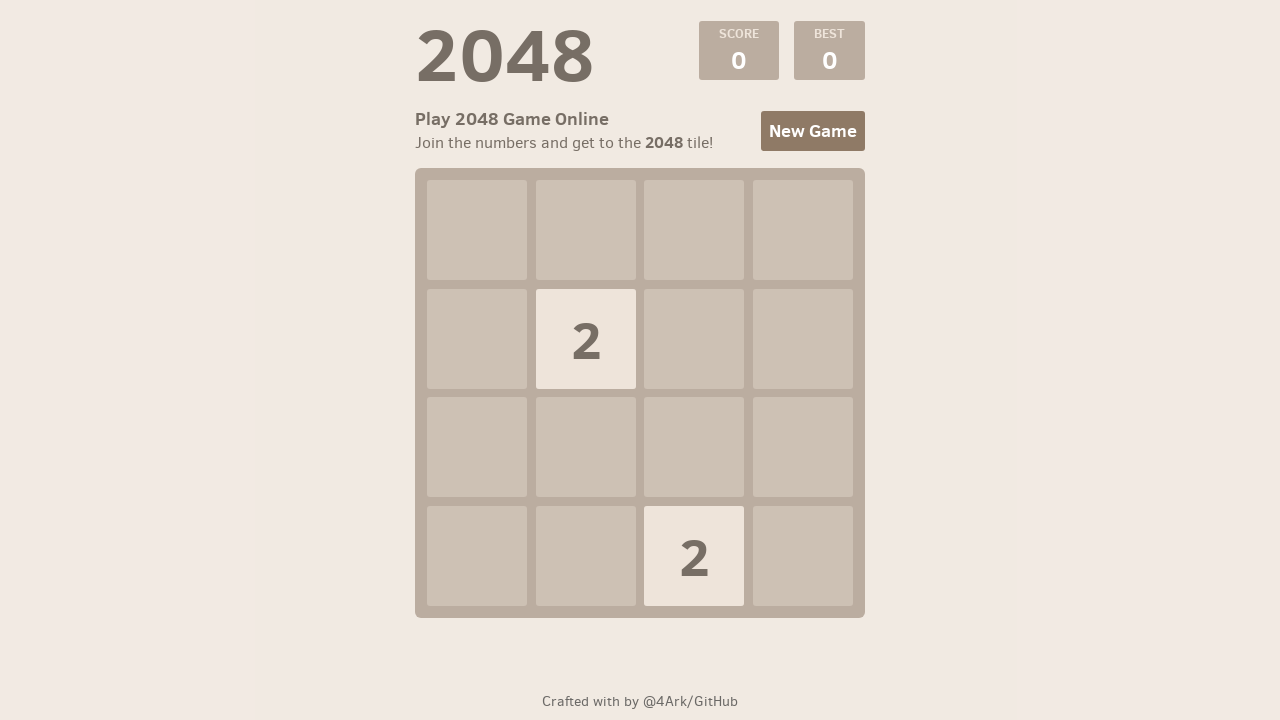

Pressed left arrow key to move tiles left
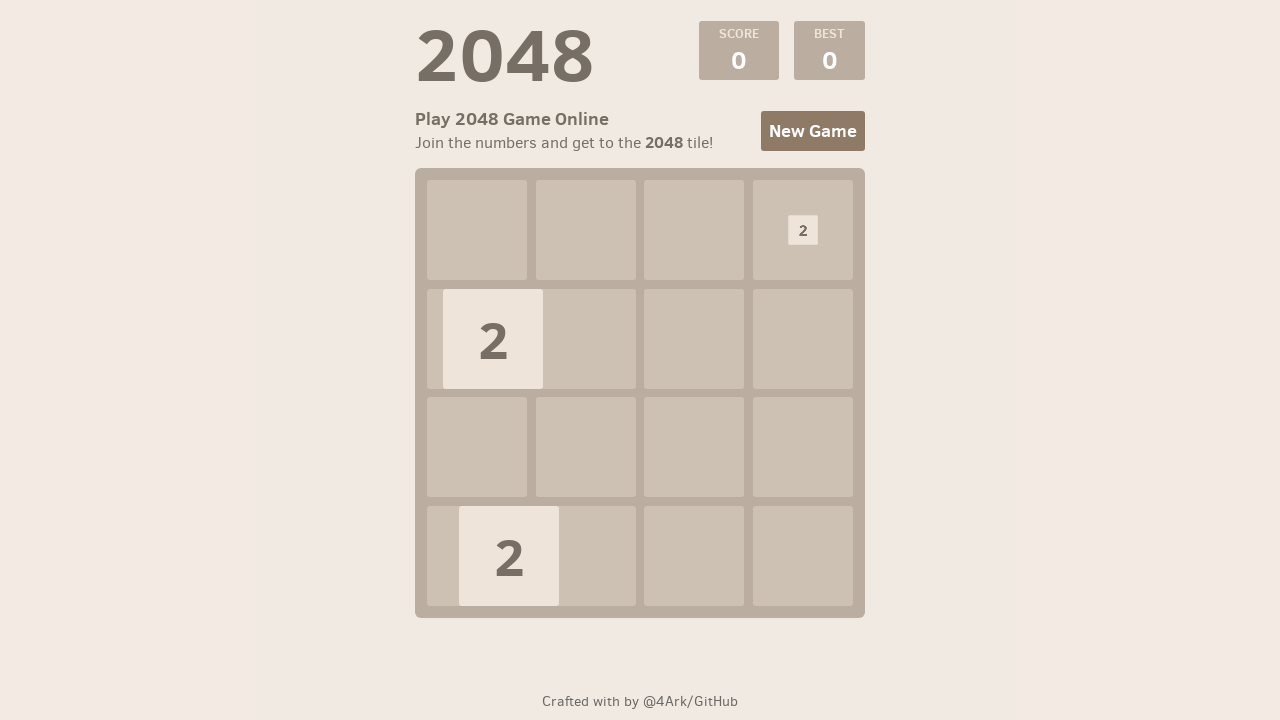

Waited 500ms for animation and new tile to appear
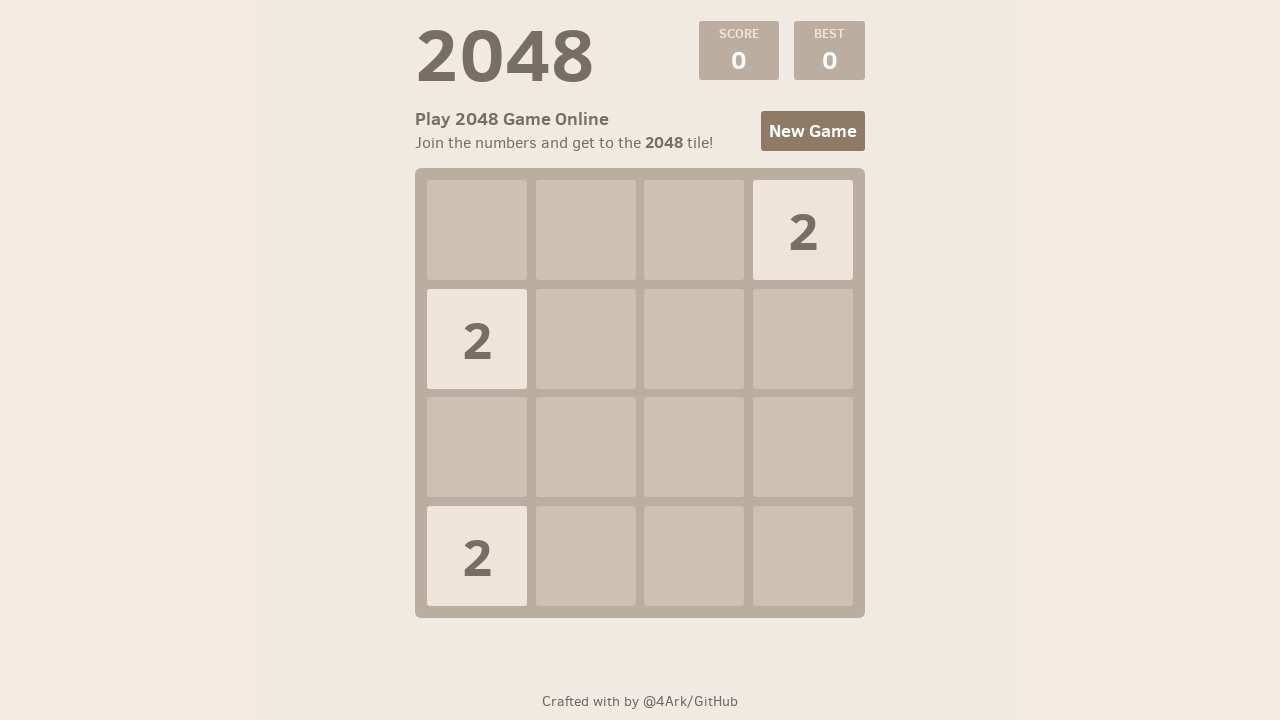

Verified tiles are still displayed after left move
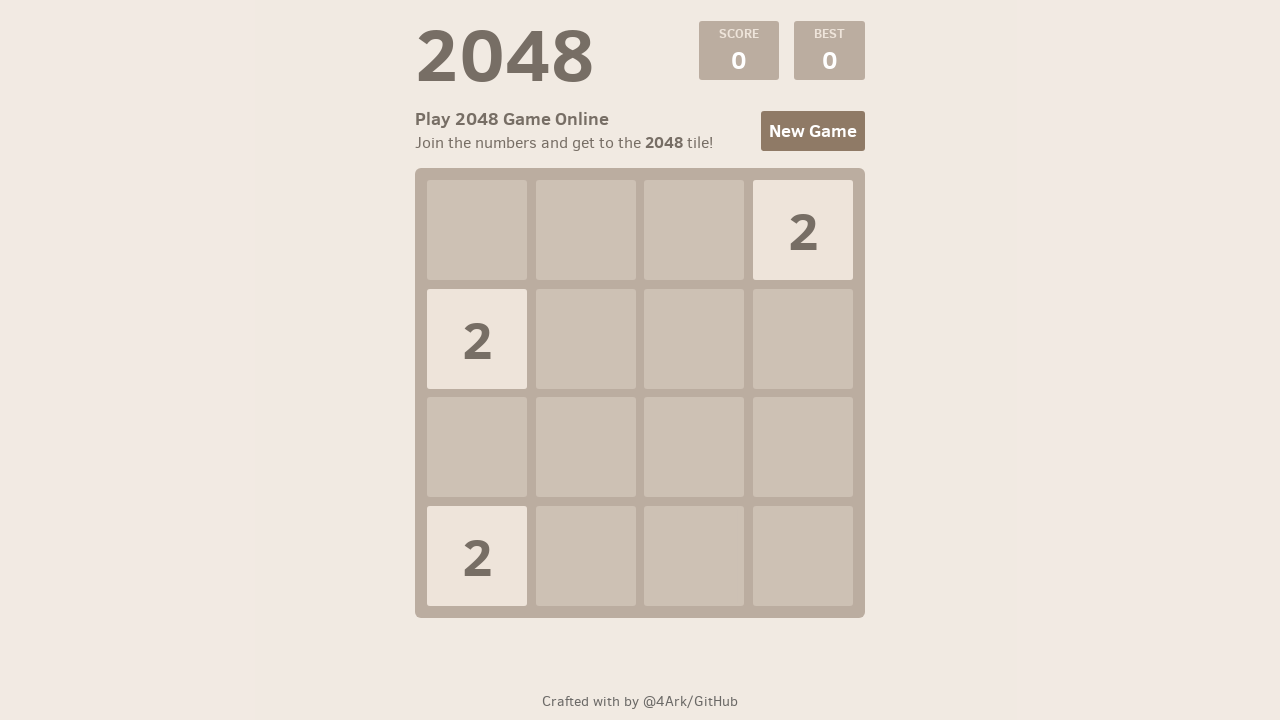

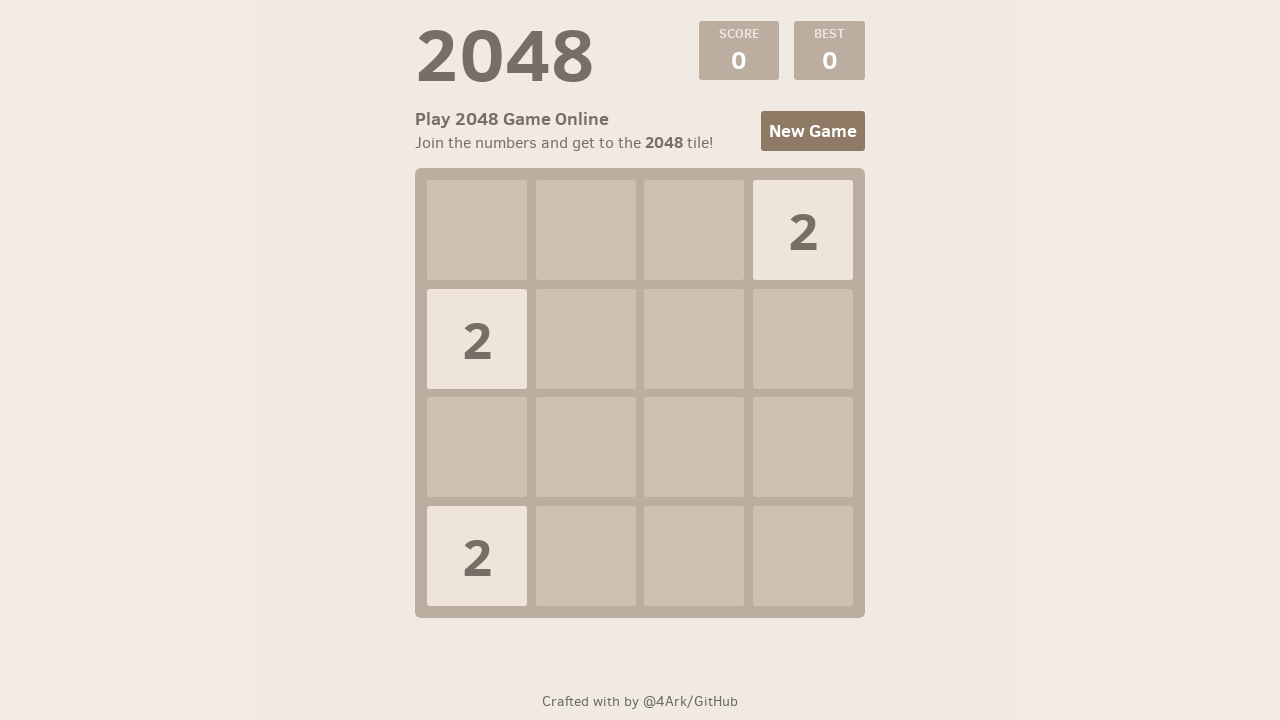